Opens footer links in new tabs by simulating Ctrl+Click on each link in the first column of the footer section

Starting URL: https://rahulshettyacademy.com/AutomationPractice/

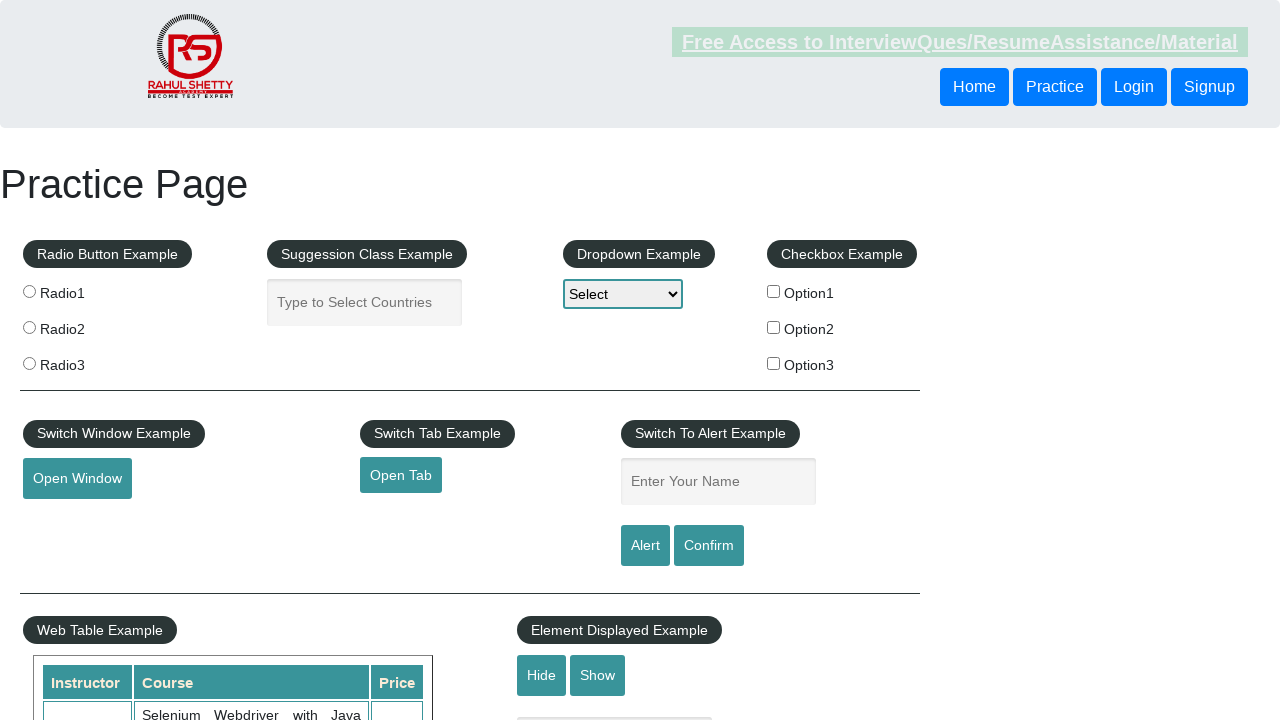

Located footer section with ID 'gf-BIG'
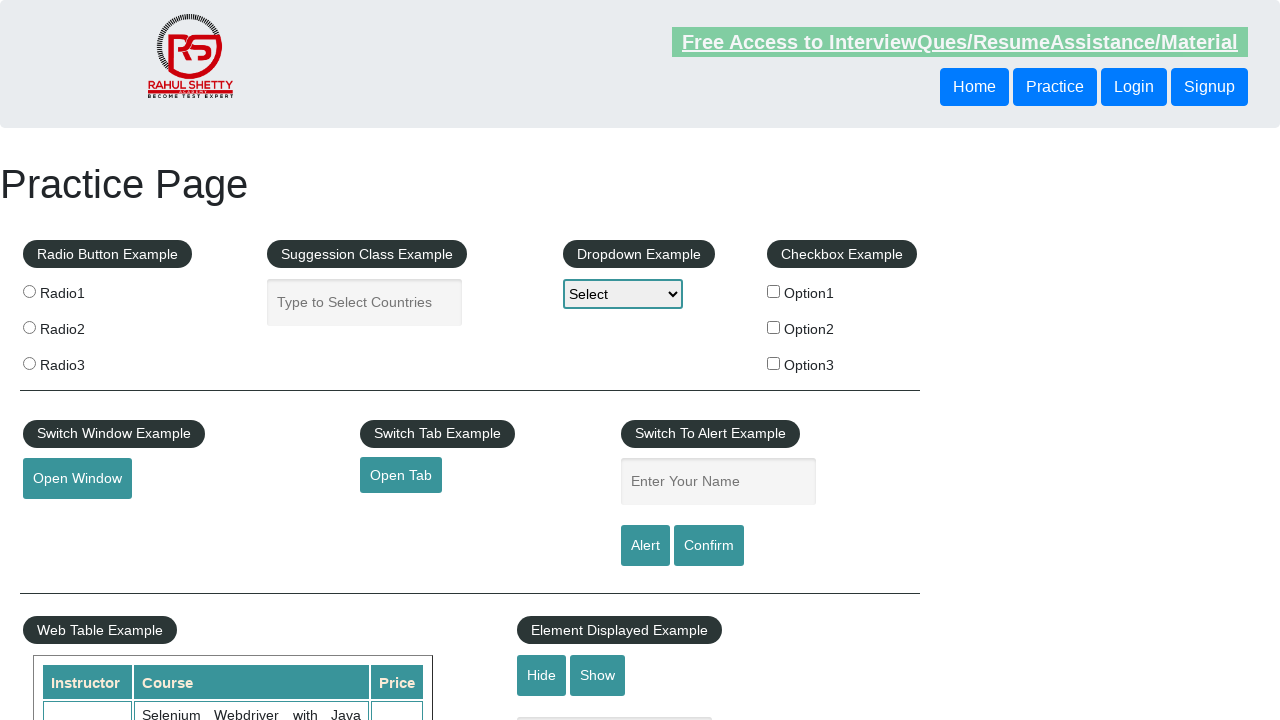

Located first column of footer table
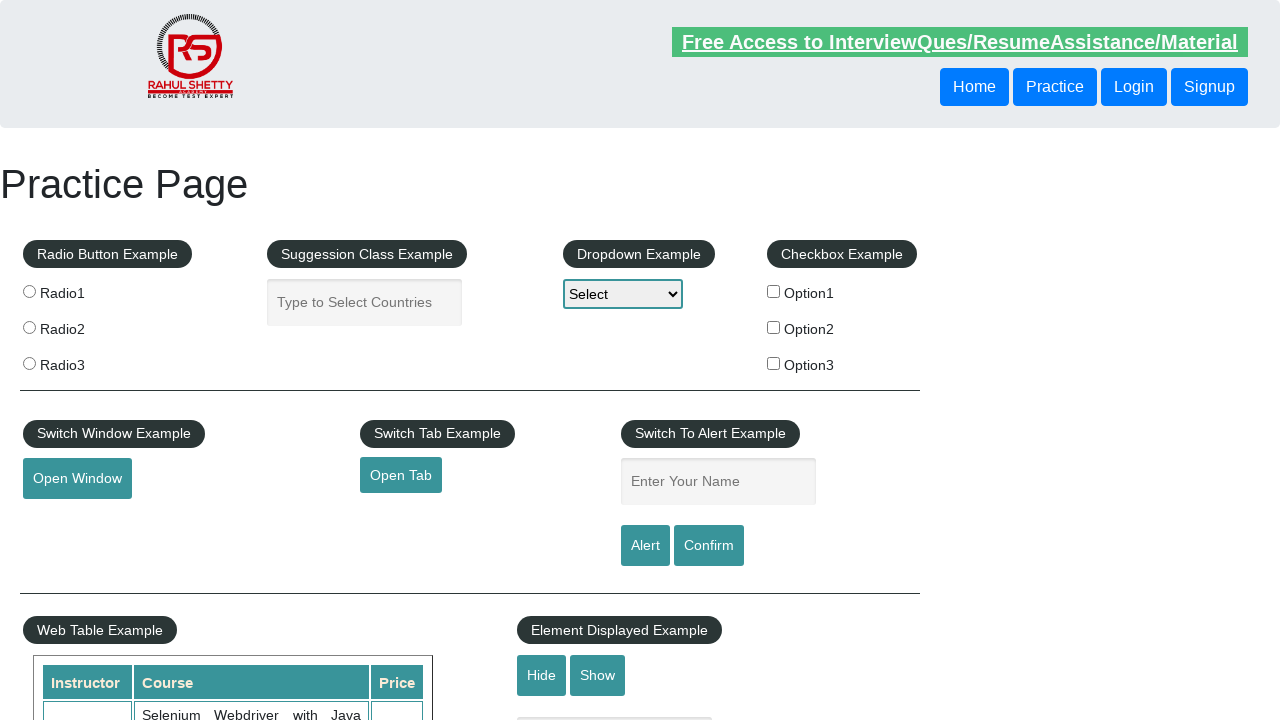

Located all links in first column
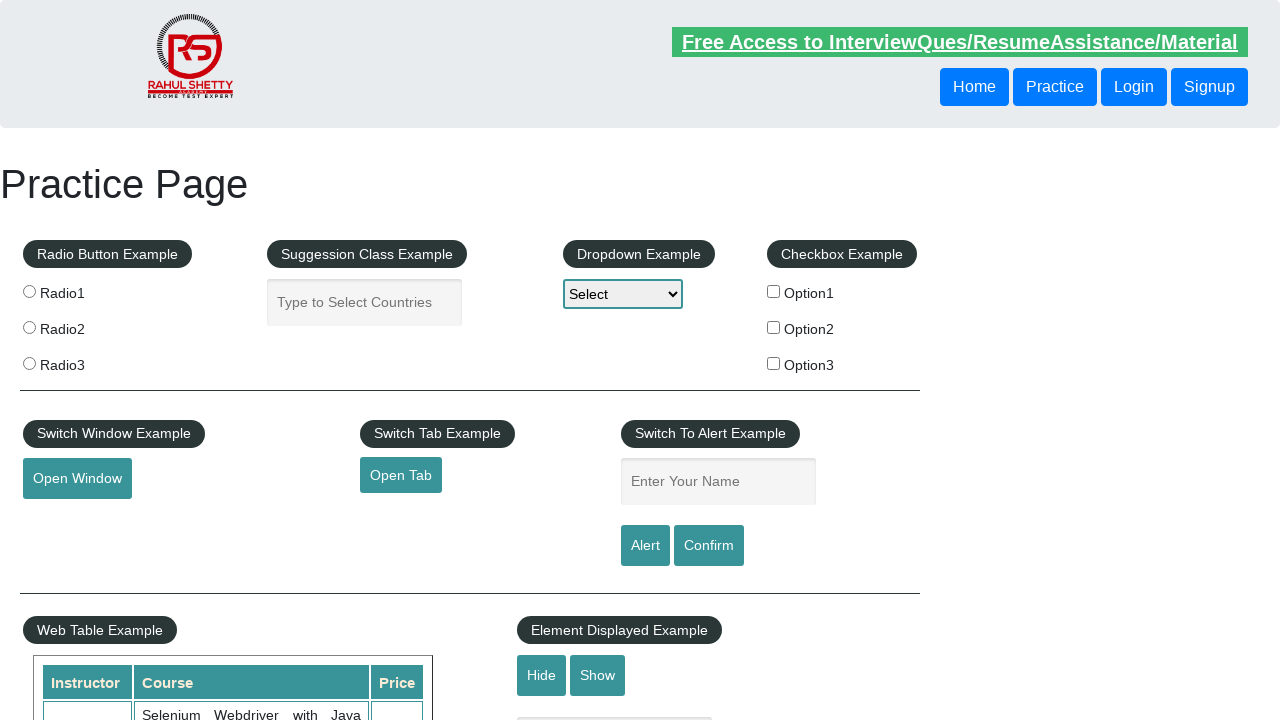

Found 5 links in first column
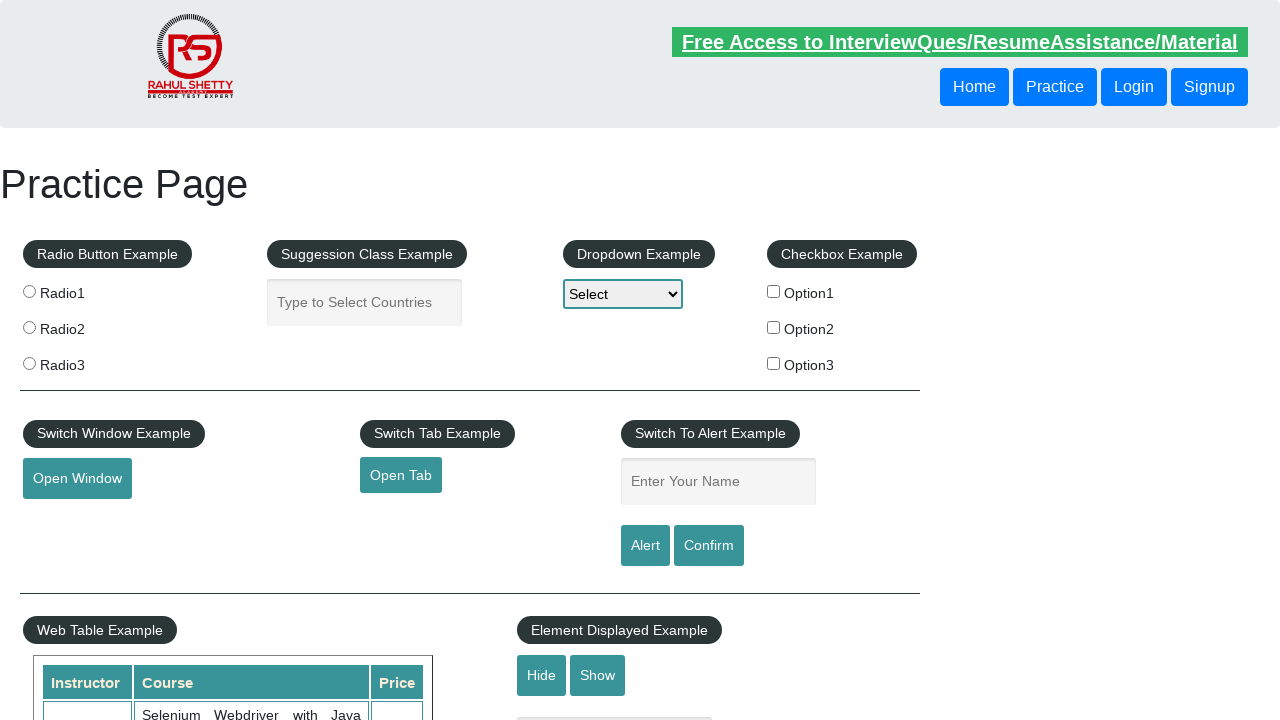

Selected link #1 in first column
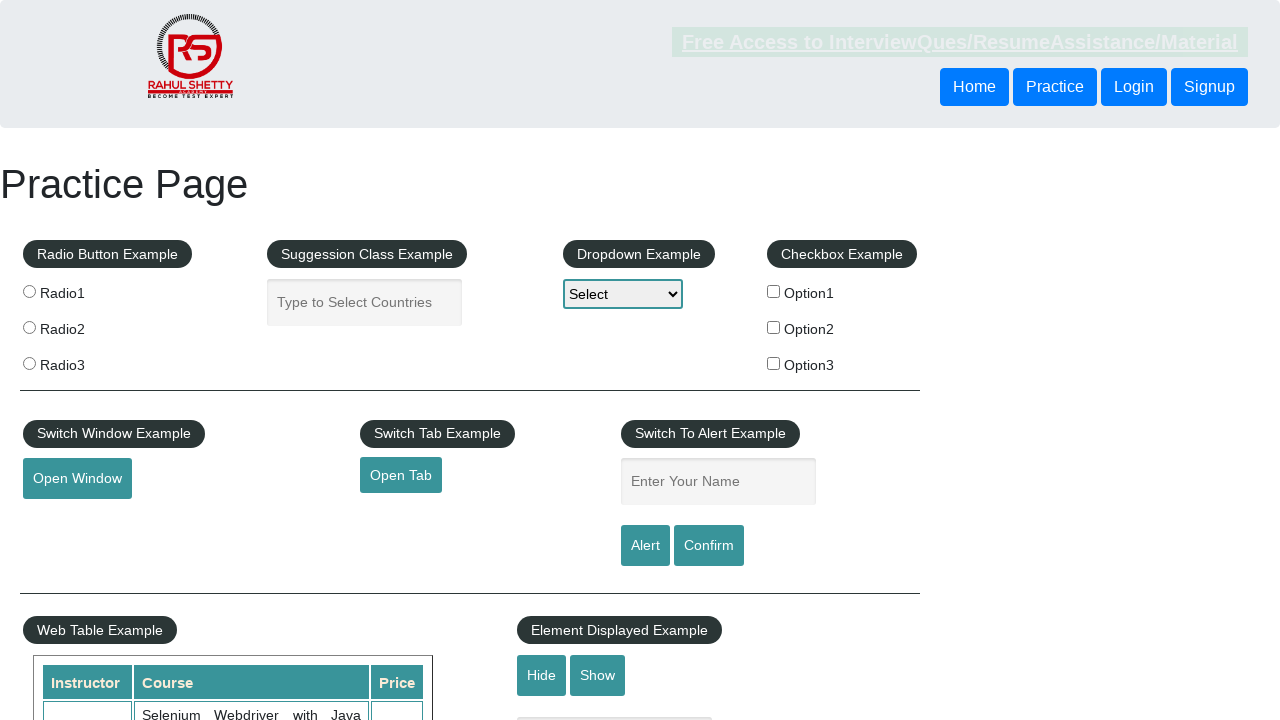

Opened link #1 in new tab using Ctrl+Click at (68, 520) on #gf-BIG >> xpath=//table/tbody/tr/td[1]/ul >> a >> nth=1
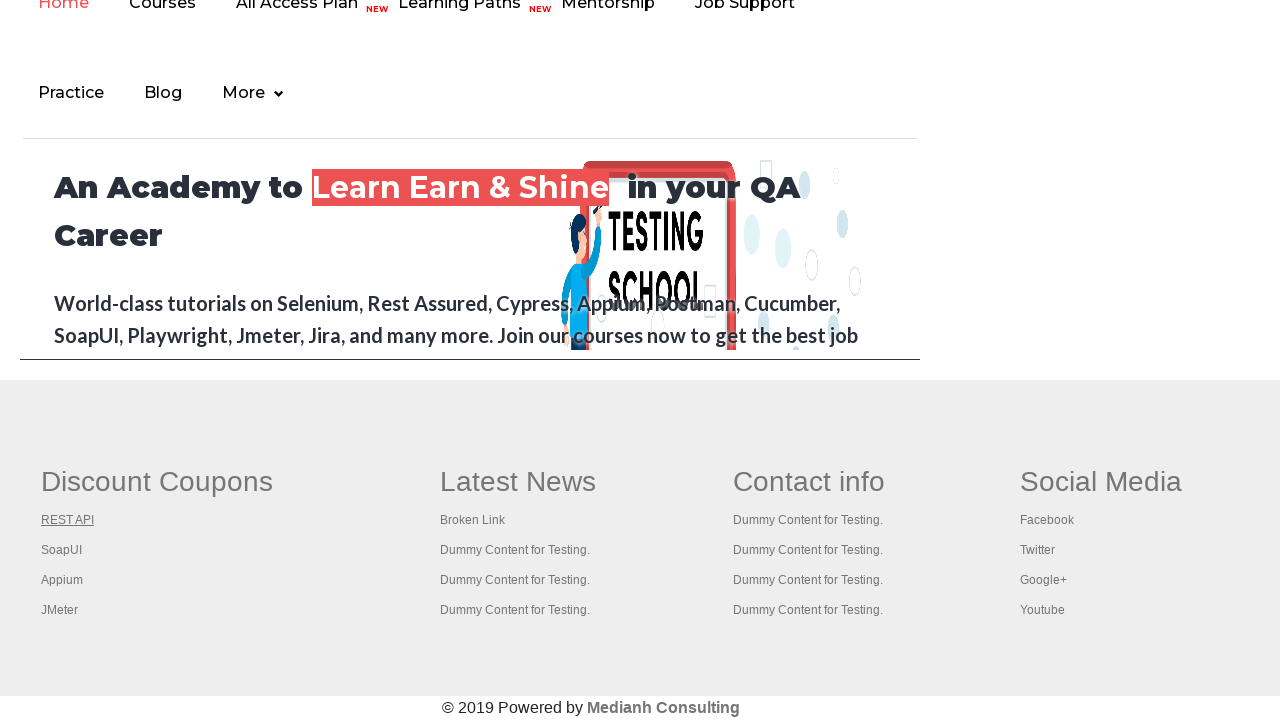

Selected link #2 in first column
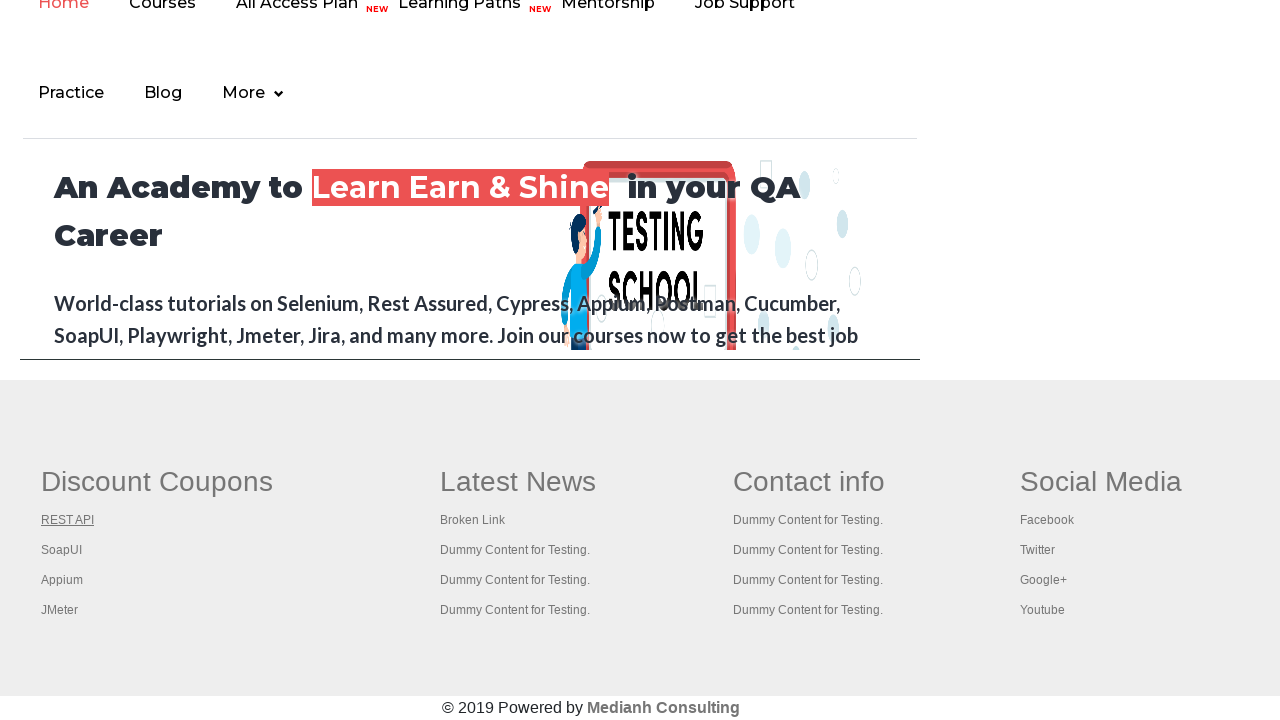

Opened link #2 in new tab using Ctrl+Click at (62, 550) on #gf-BIG >> xpath=//table/tbody/tr/td[1]/ul >> a >> nth=2
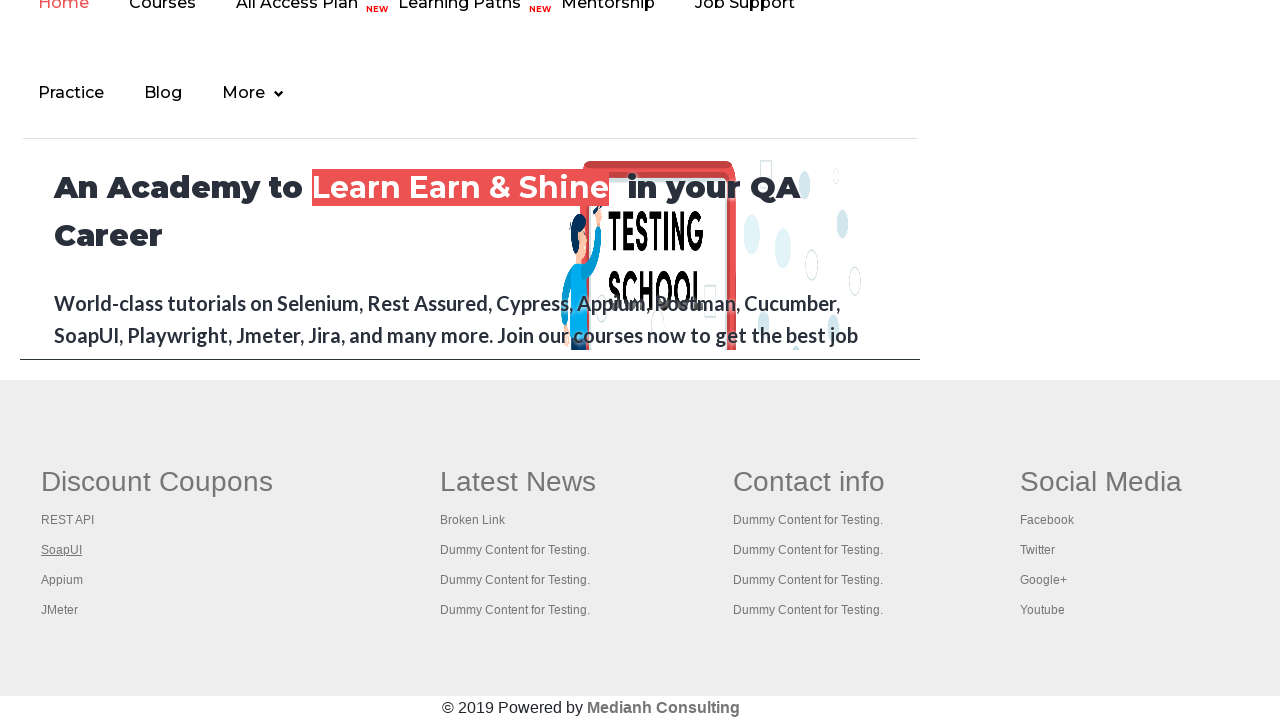

Selected link #3 in first column
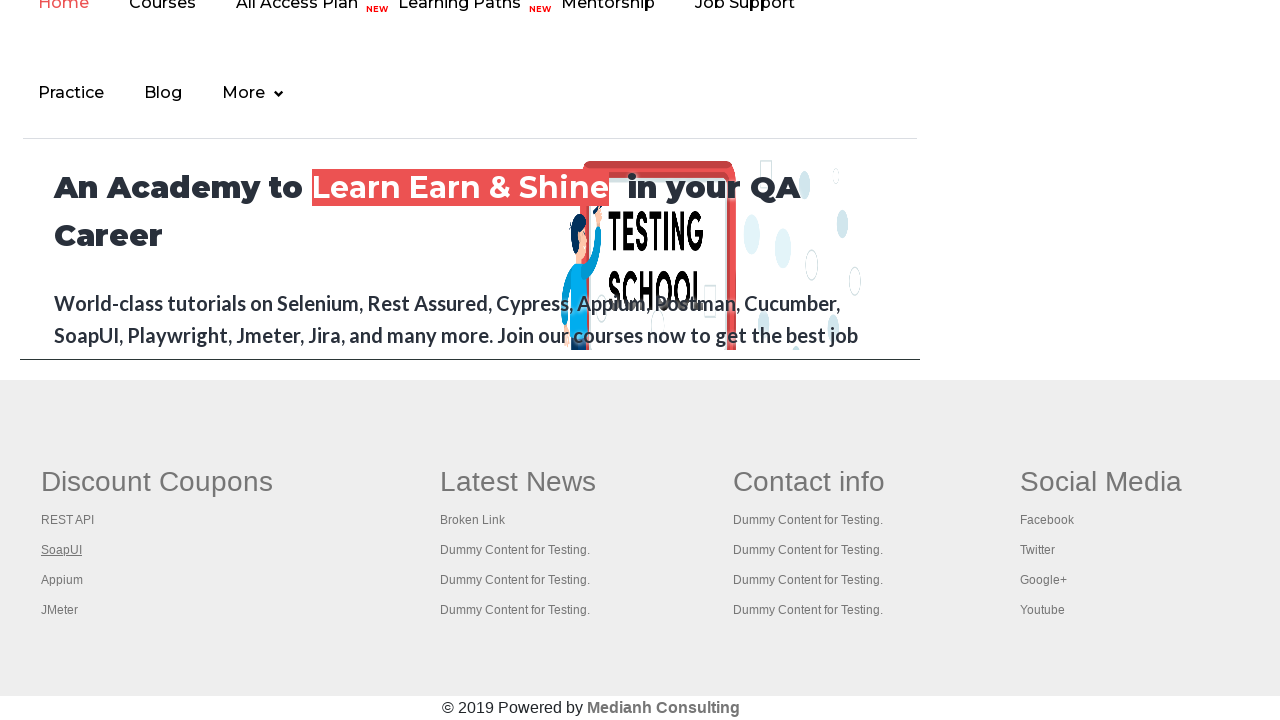

Opened link #3 in new tab using Ctrl+Click at (62, 580) on #gf-BIG >> xpath=//table/tbody/tr/td[1]/ul >> a >> nth=3
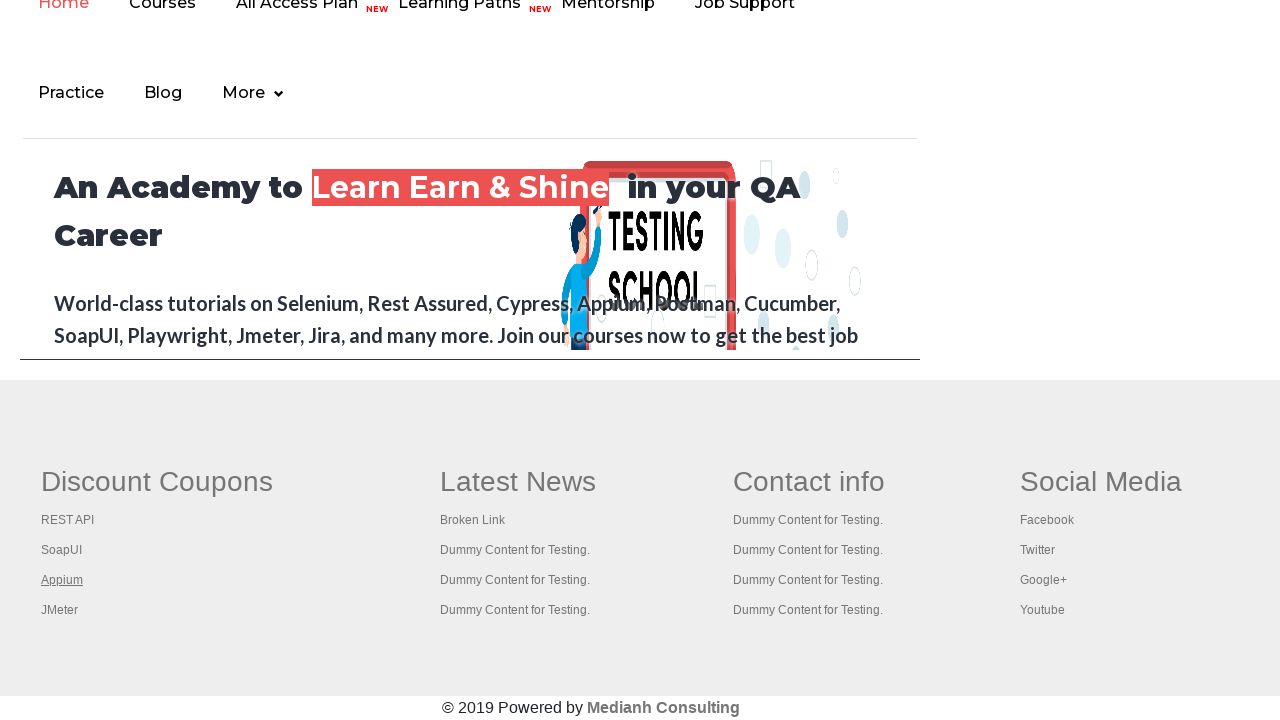

Selected link #4 in first column
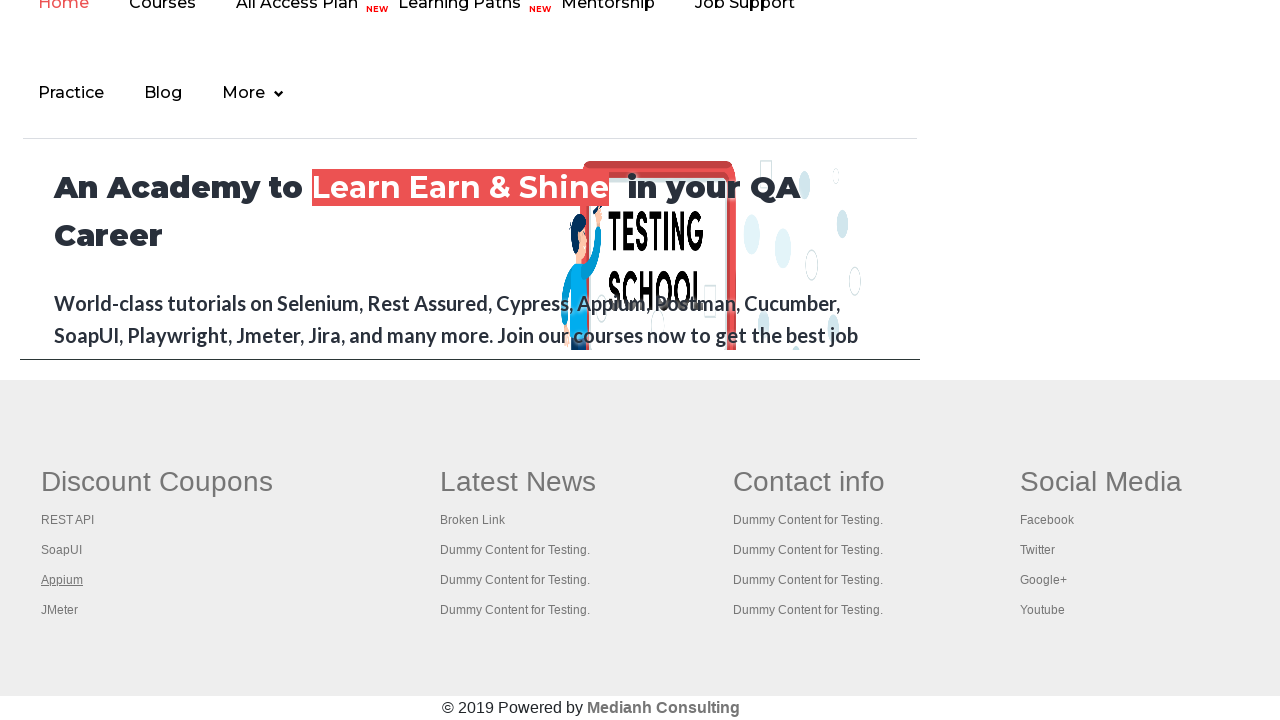

Opened link #4 in new tab using Ctrl+Click at (60, 610) on #gf-BIG >> xpath=//table/tbody/tr/td[1]/ul >> a >> nth=4
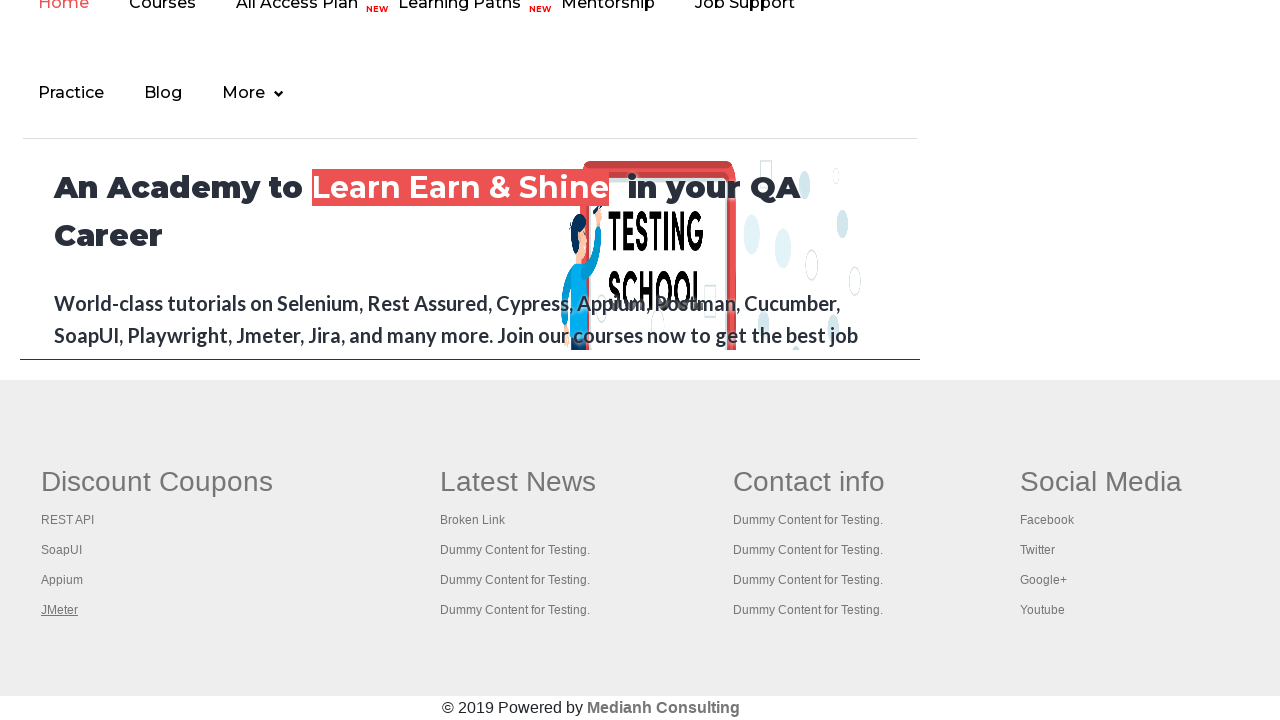

Retrieved all open pages (5 total)
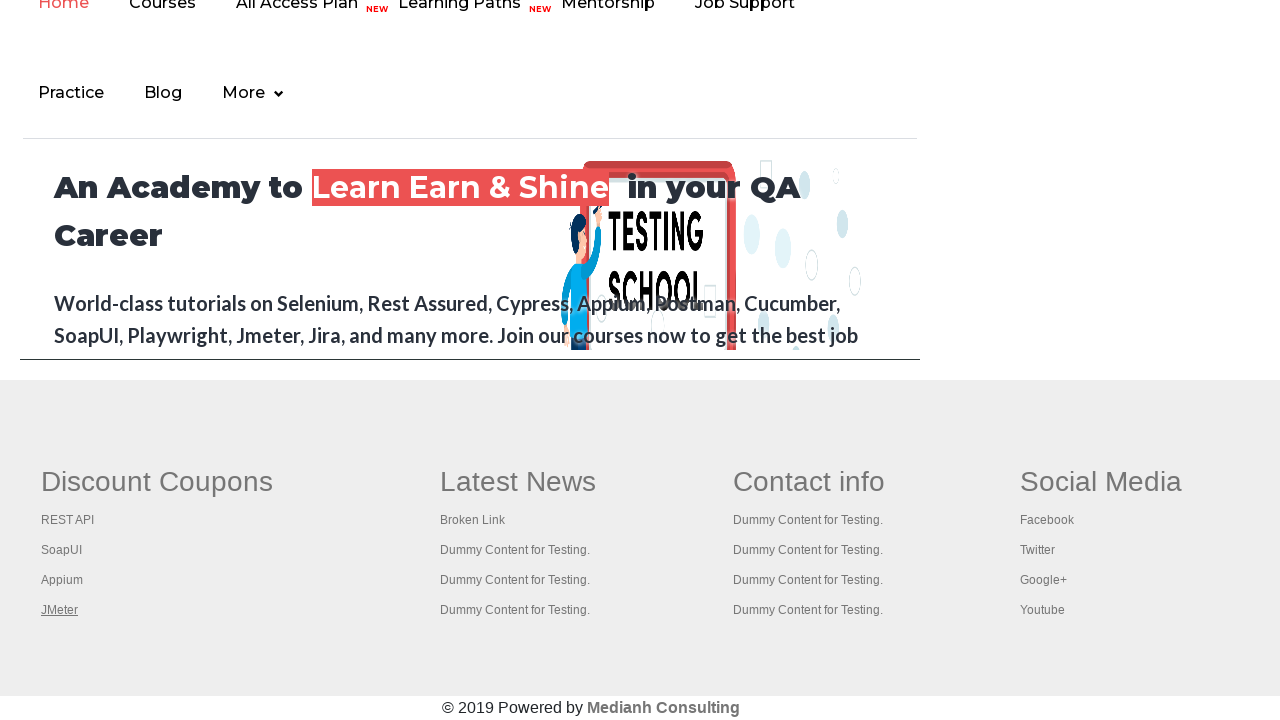

Brought a page to front
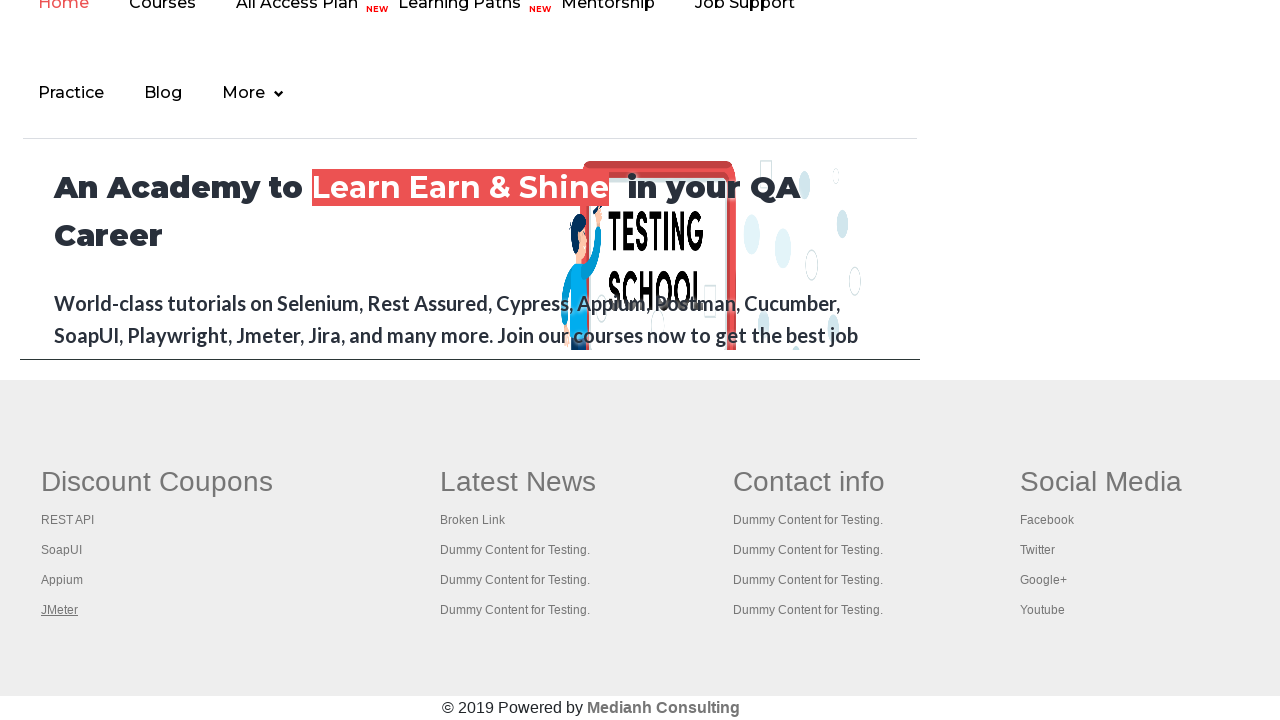

Brought a page to front
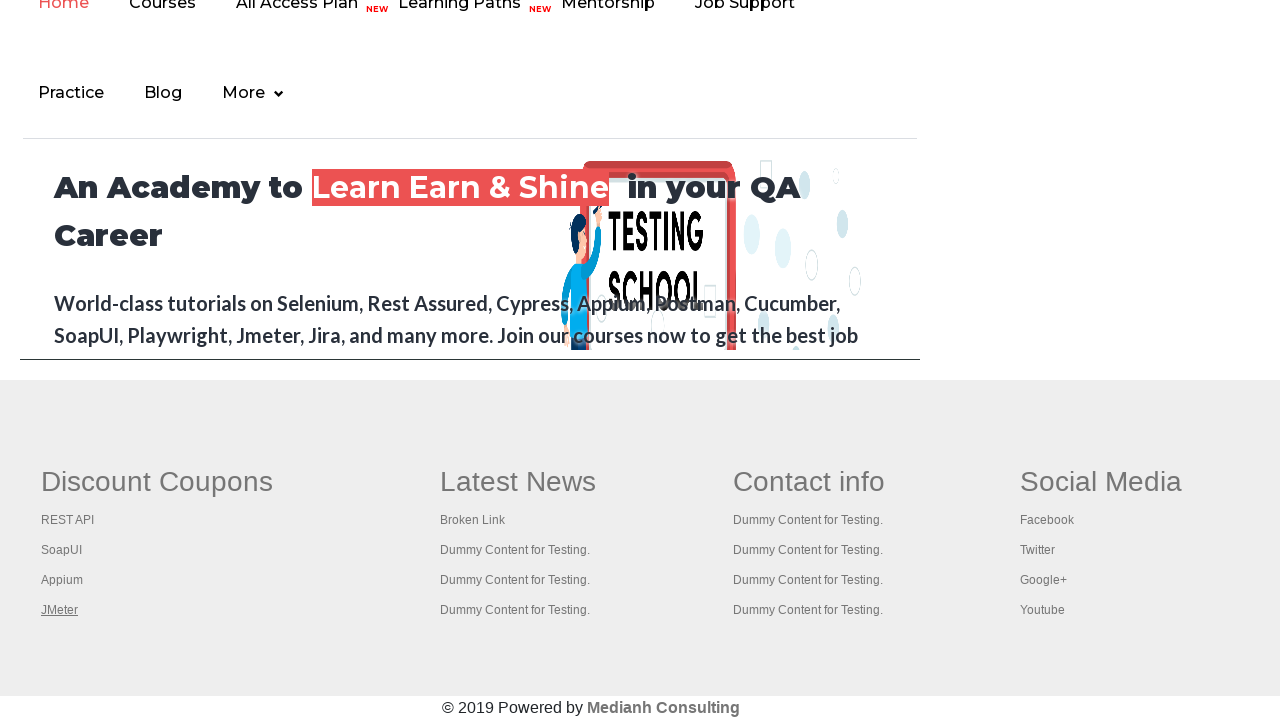

Brought a page to front
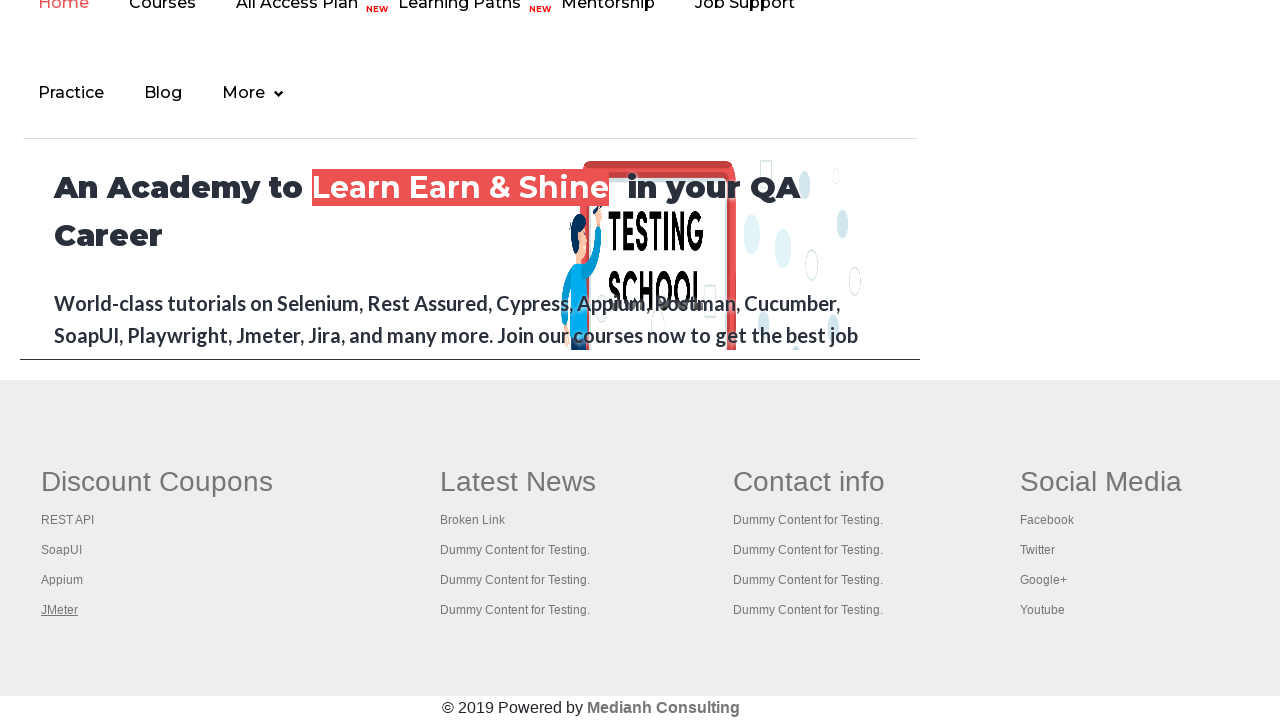

Brought a page to front
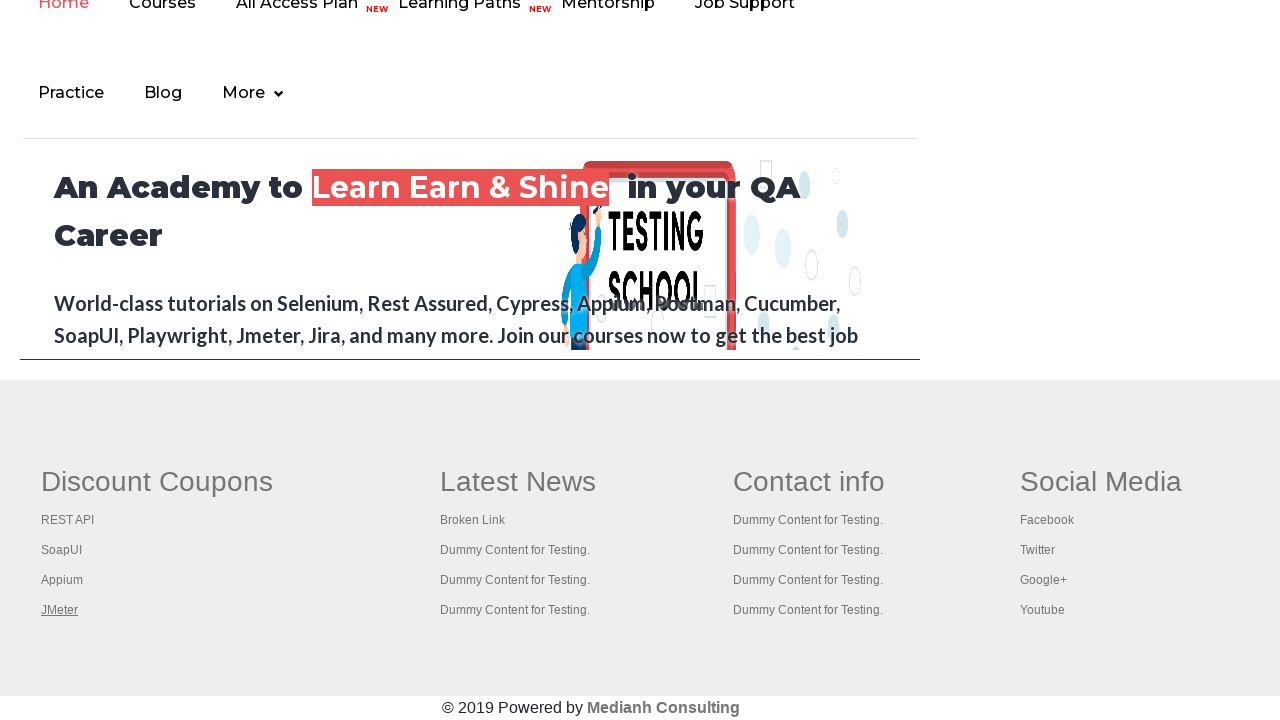

Brought a page to front
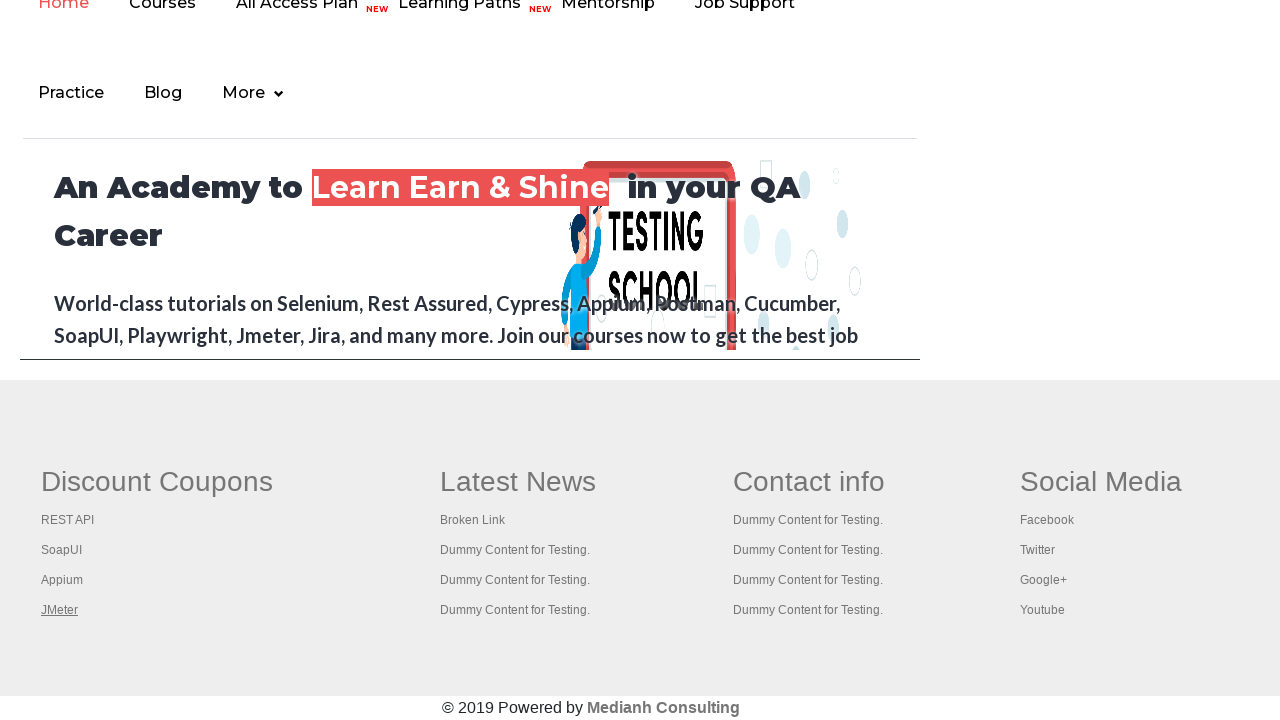

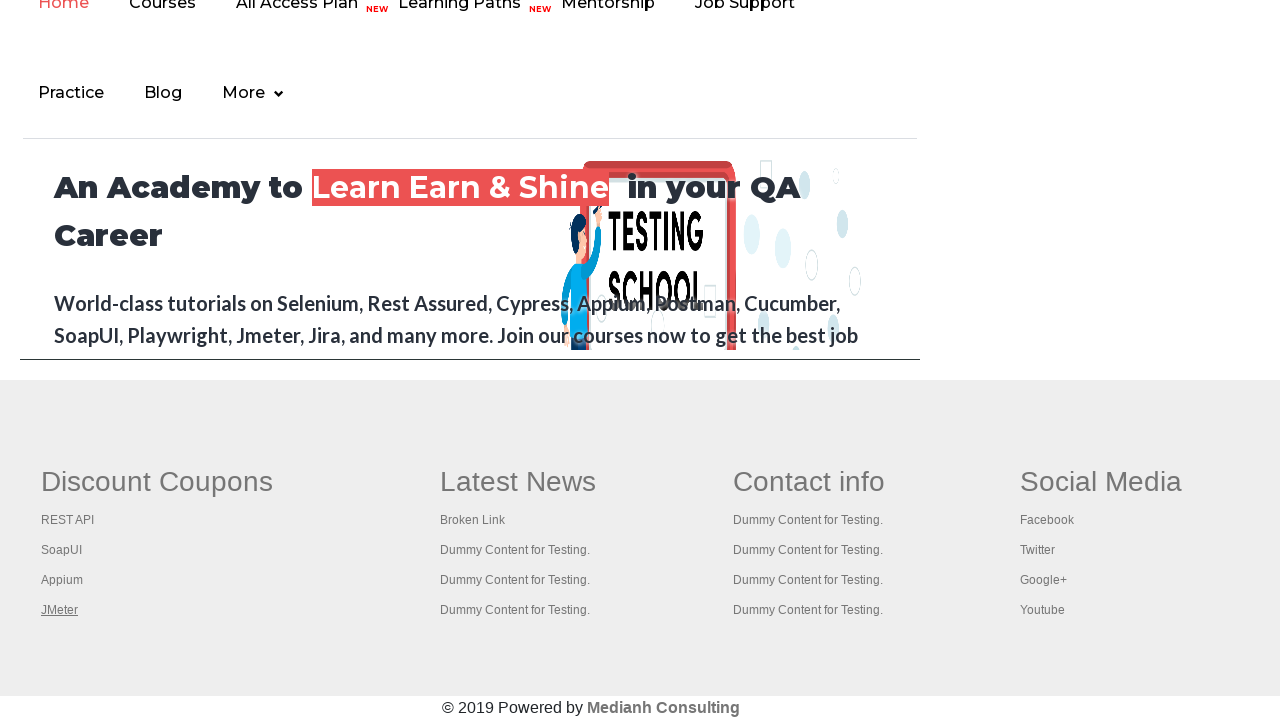